Tests registration form with special characters (length > 50) in the username field.

Starting URL: https://buggy.justtestit.org/register

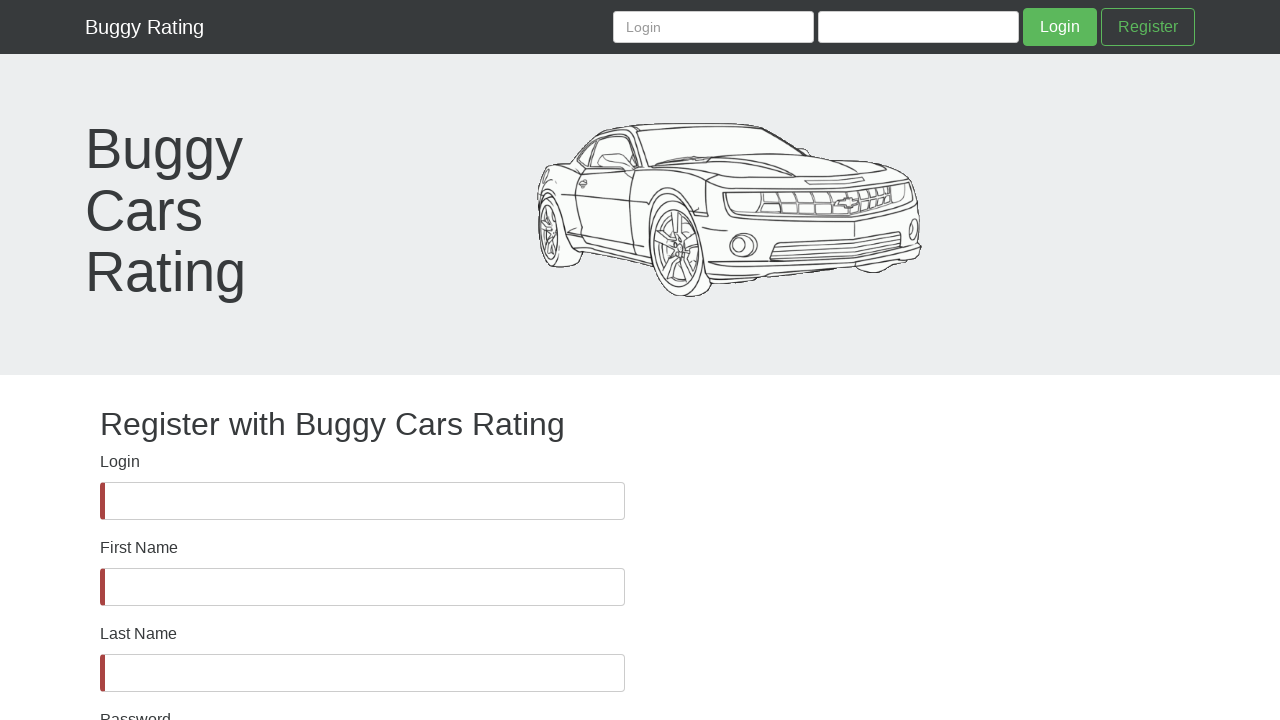

Waited for username field to be present in DOM
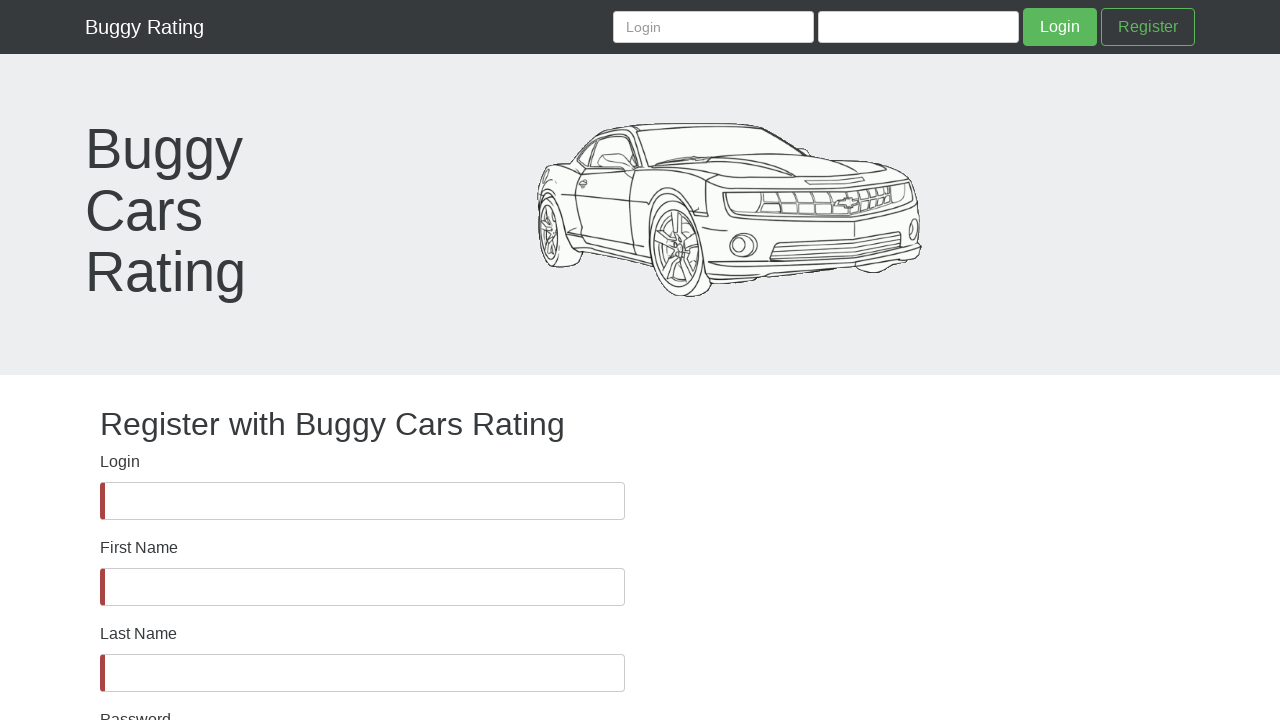

Verified username field is visible
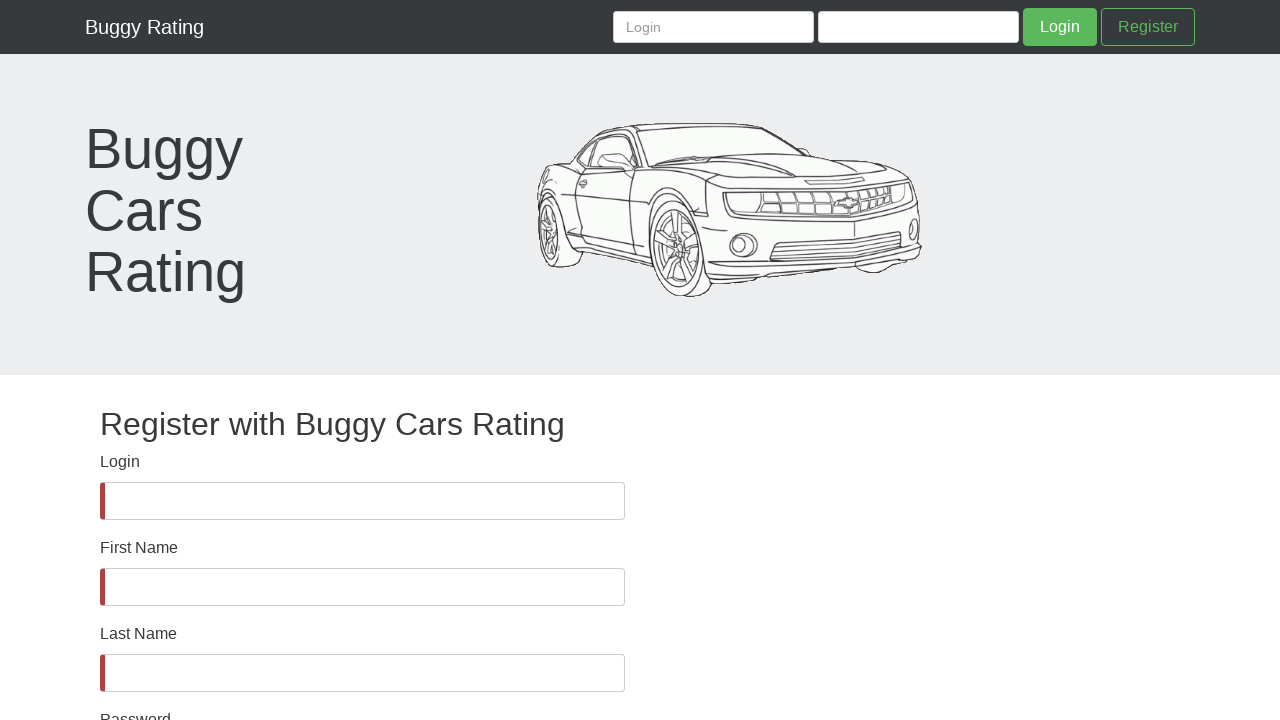

Filled username field with special characters (length > 50) on #username
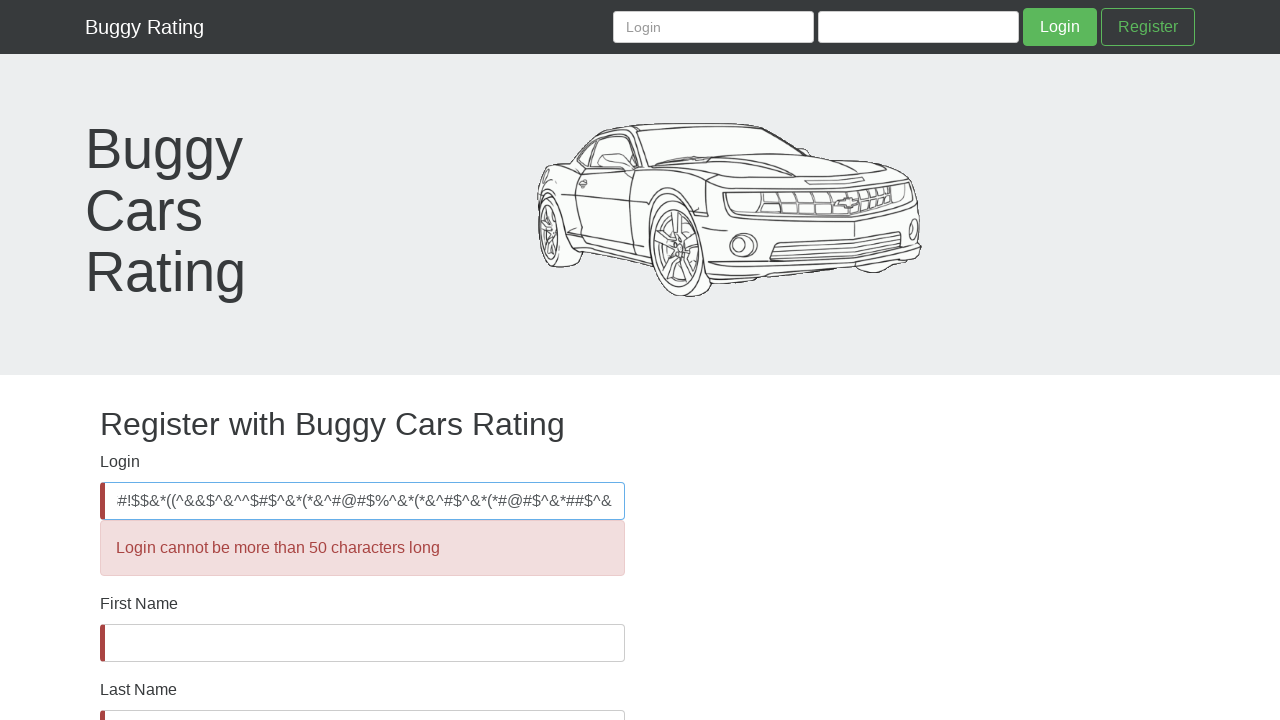

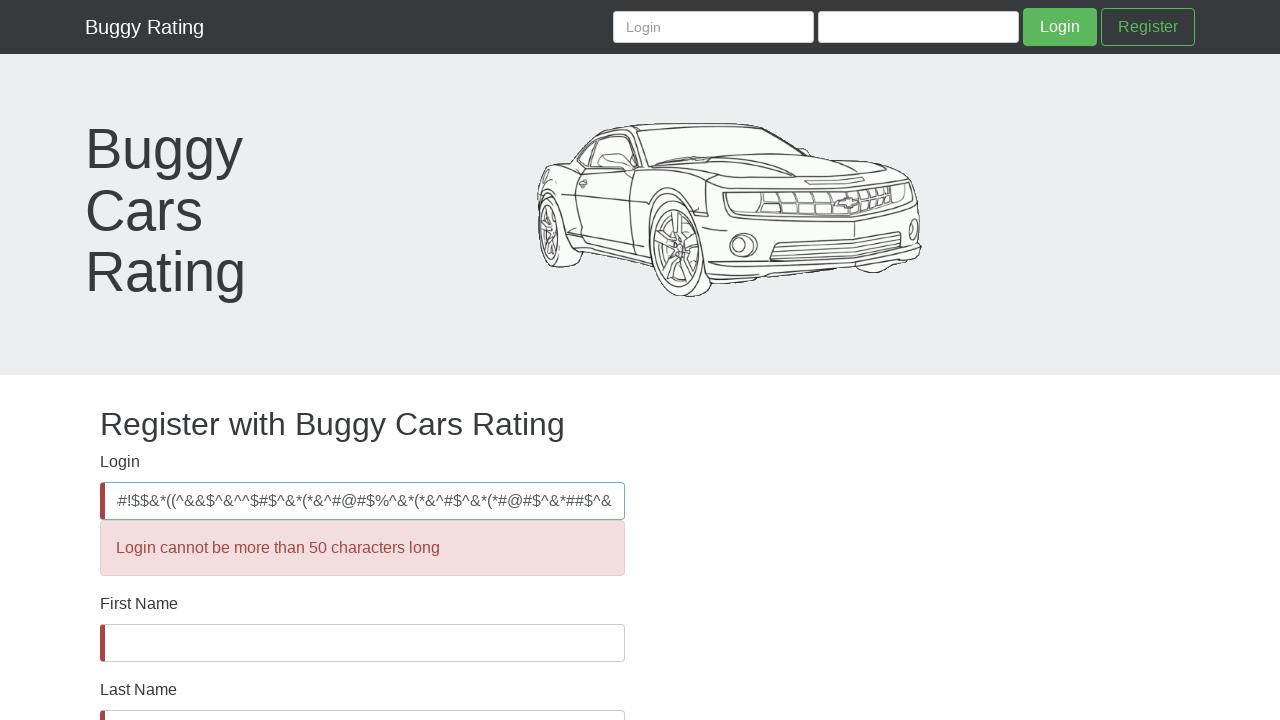